Tests checkbox interaction by checking the state of two checkboxes and ensuring both are selected, clicking only if not already selected

Starting URL: https://the-internet.herokuapp.com/checkboxes

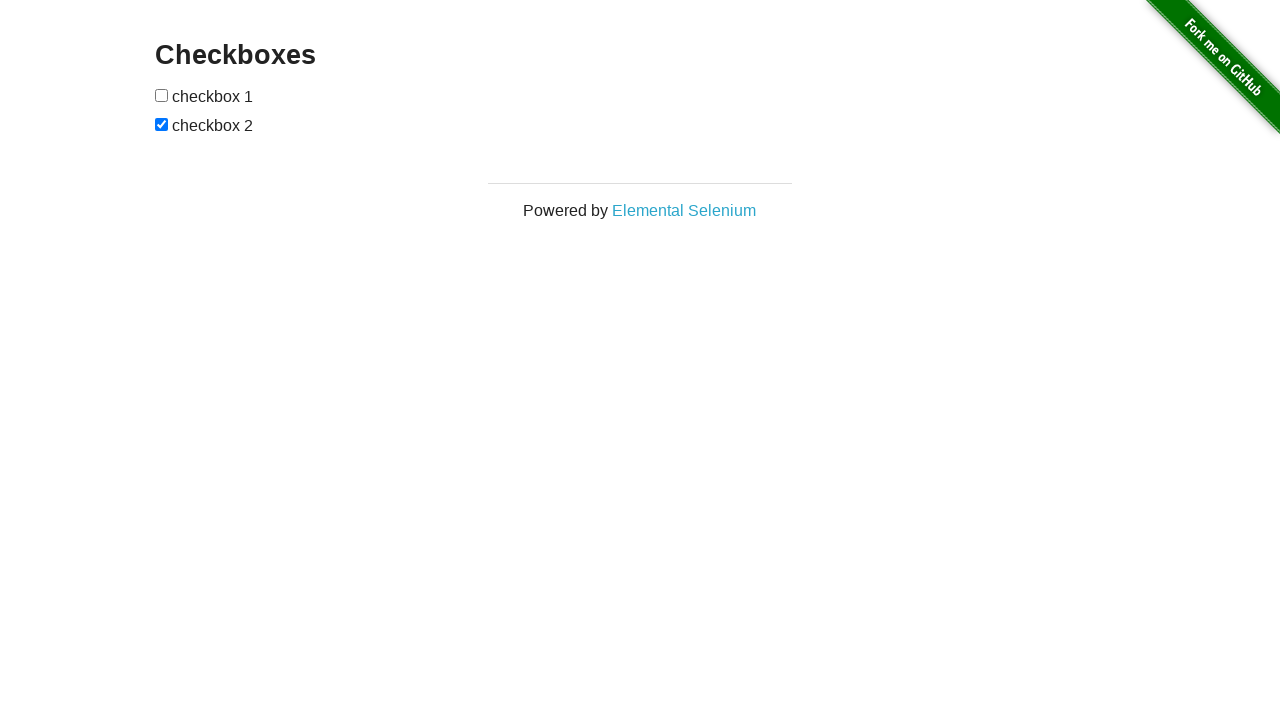

Navigated to checkboxes page
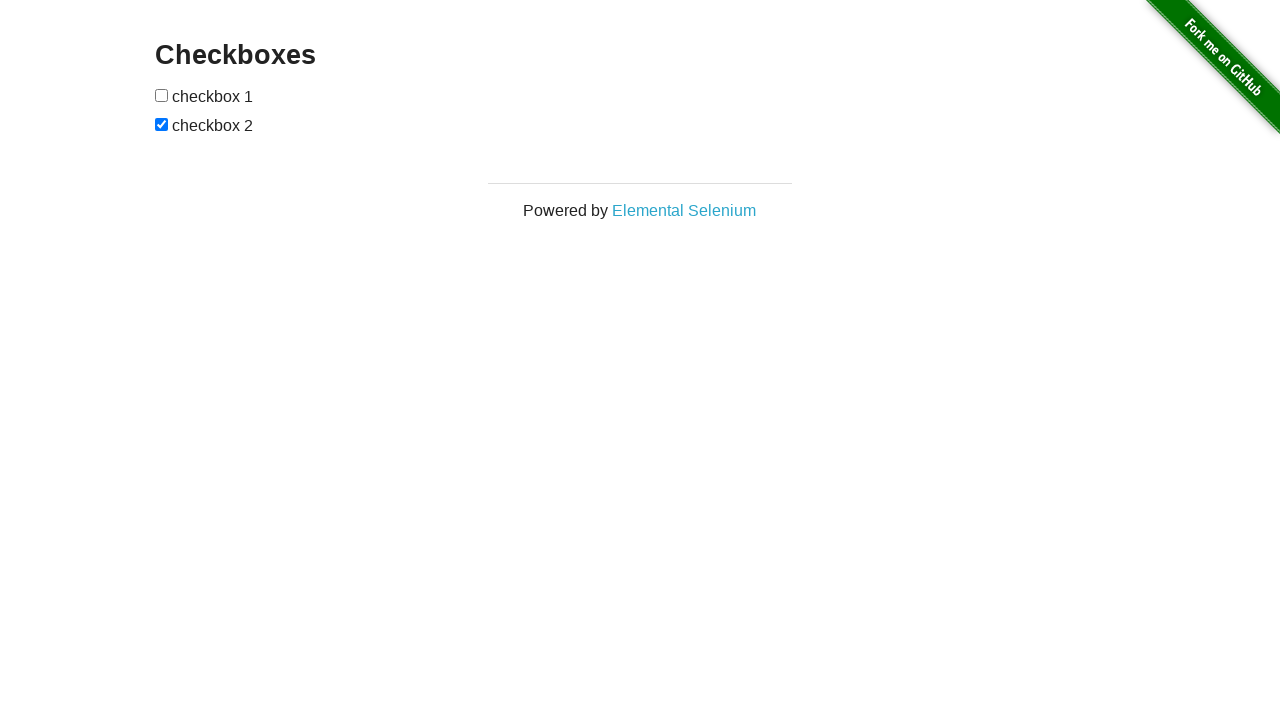

Located first checkbox element
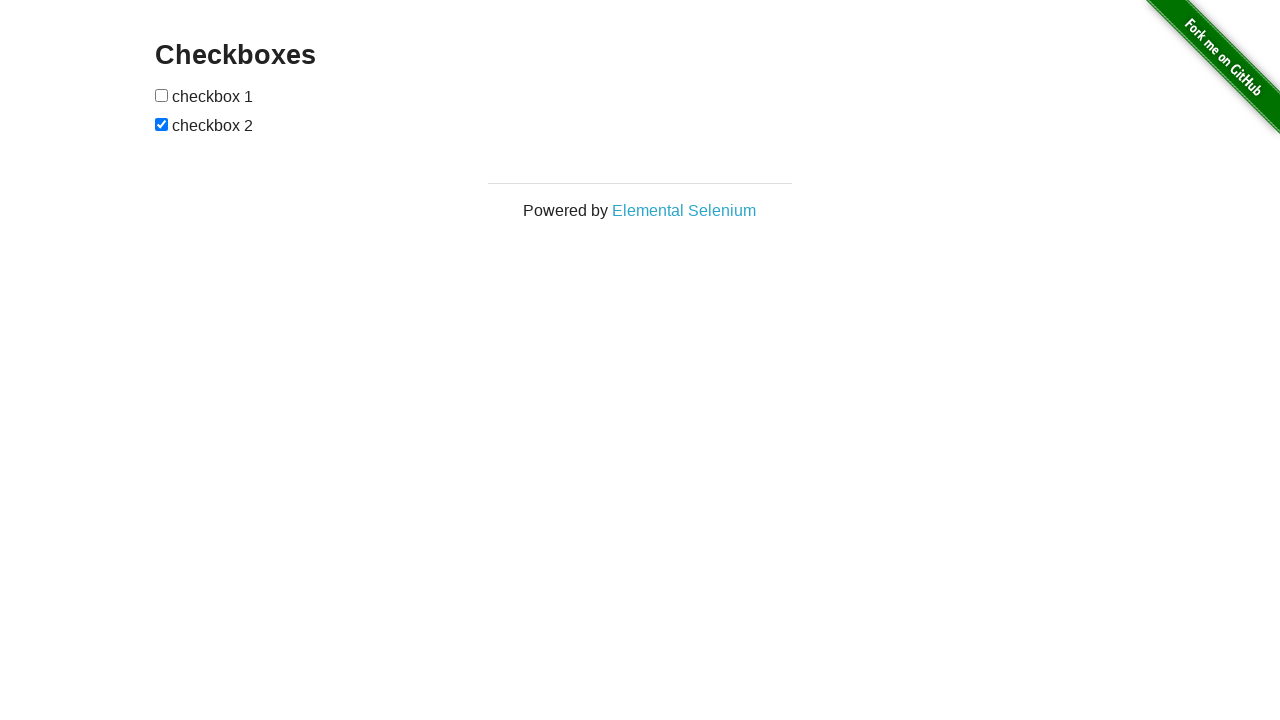

Located second checkbox element
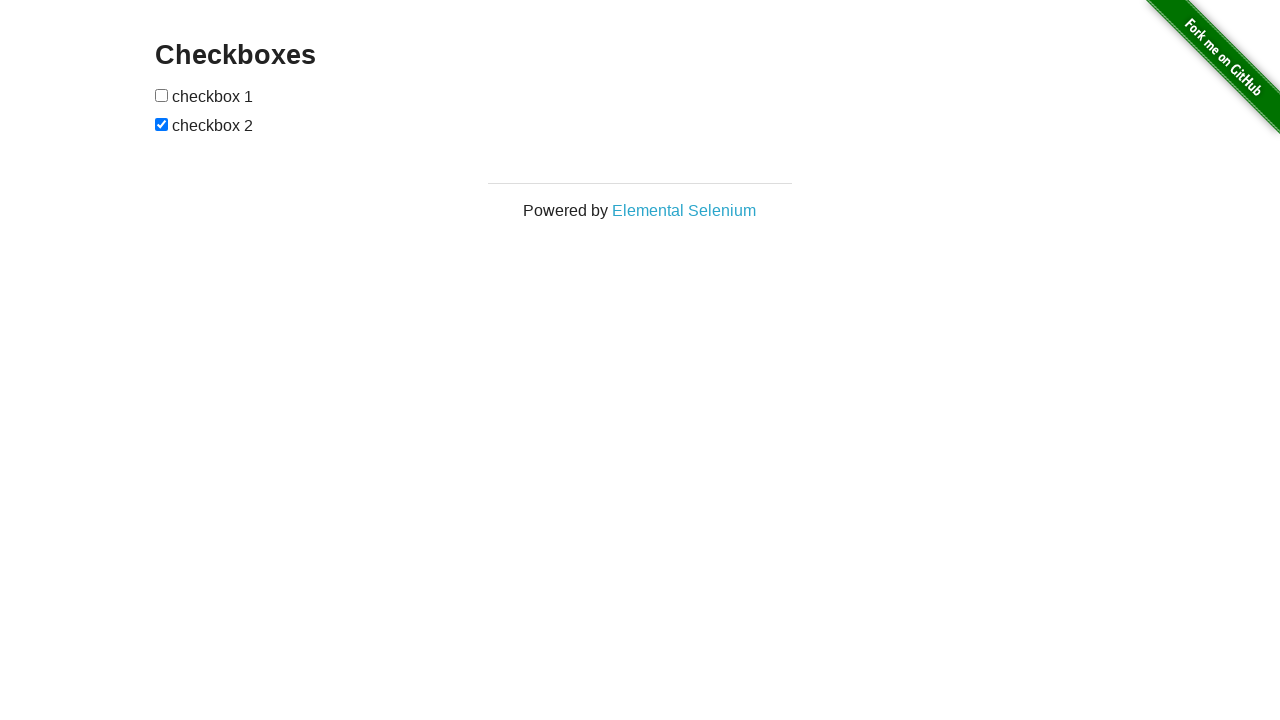

Checked first checkbox state - not selected
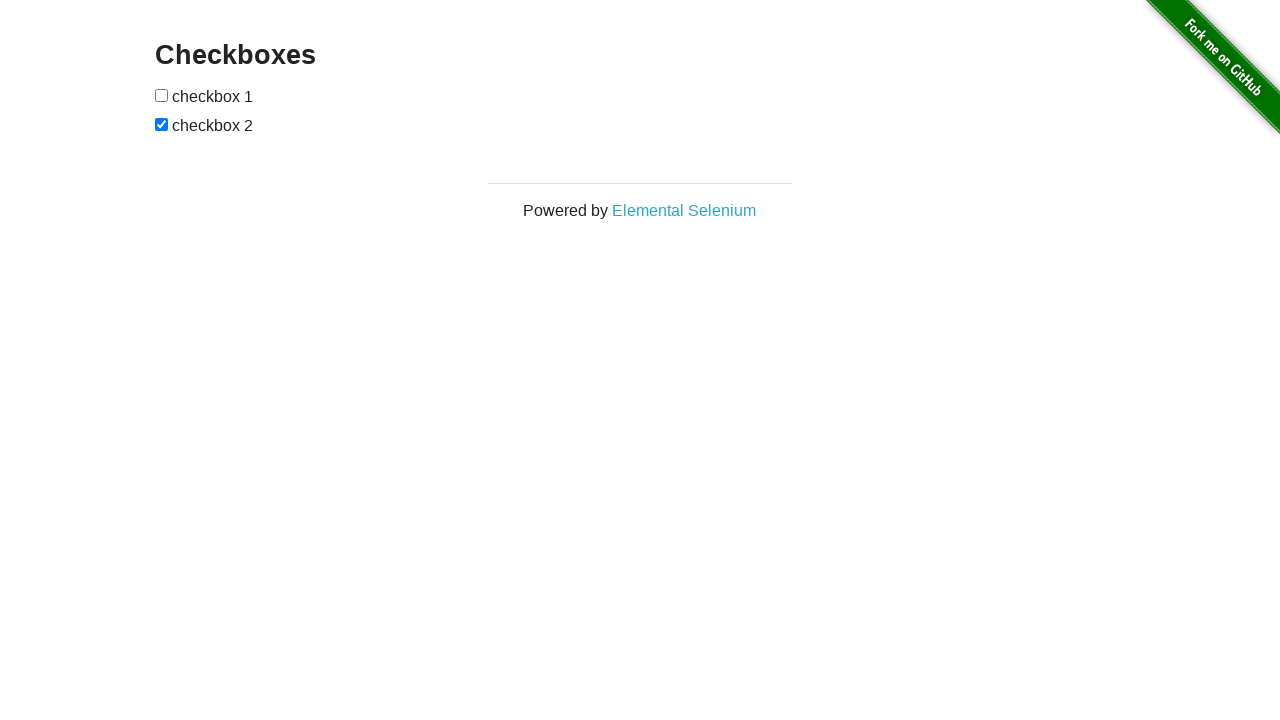

Clicked first checkbox to select it at (162, 95) on xpath=//form[@id='checkboxes']/input[1]
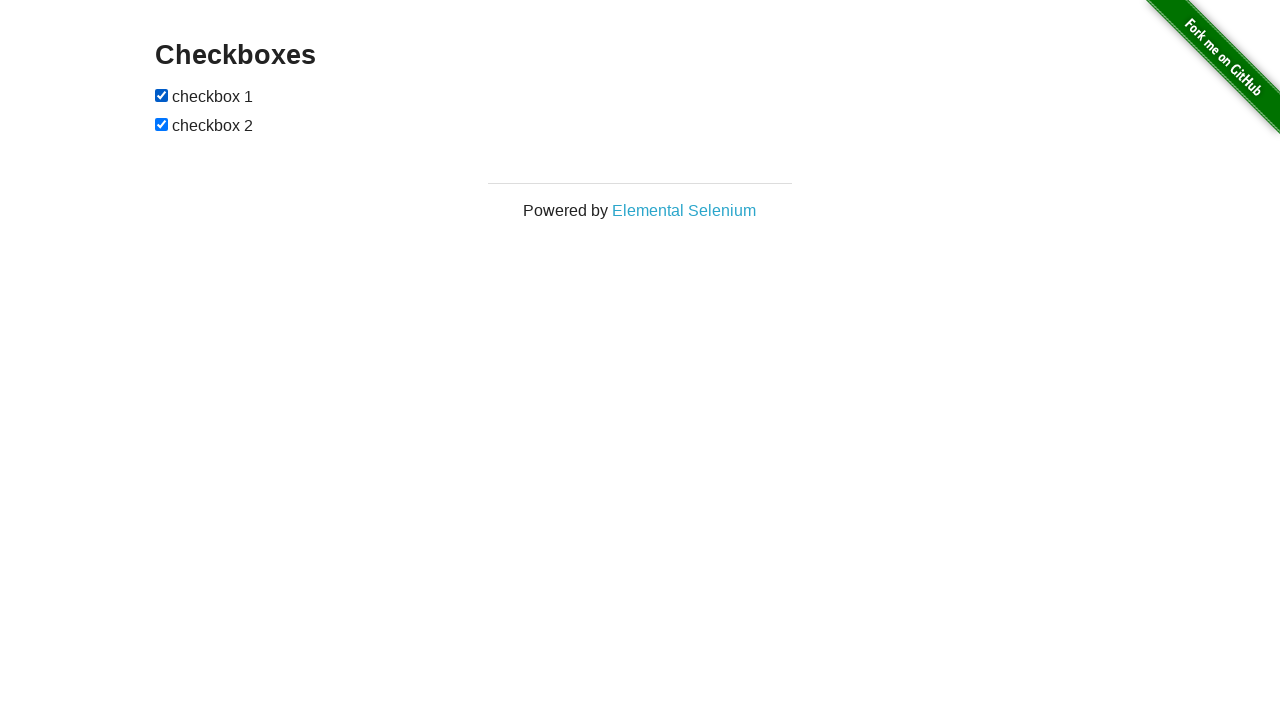

Checked second checkbox state - already selected
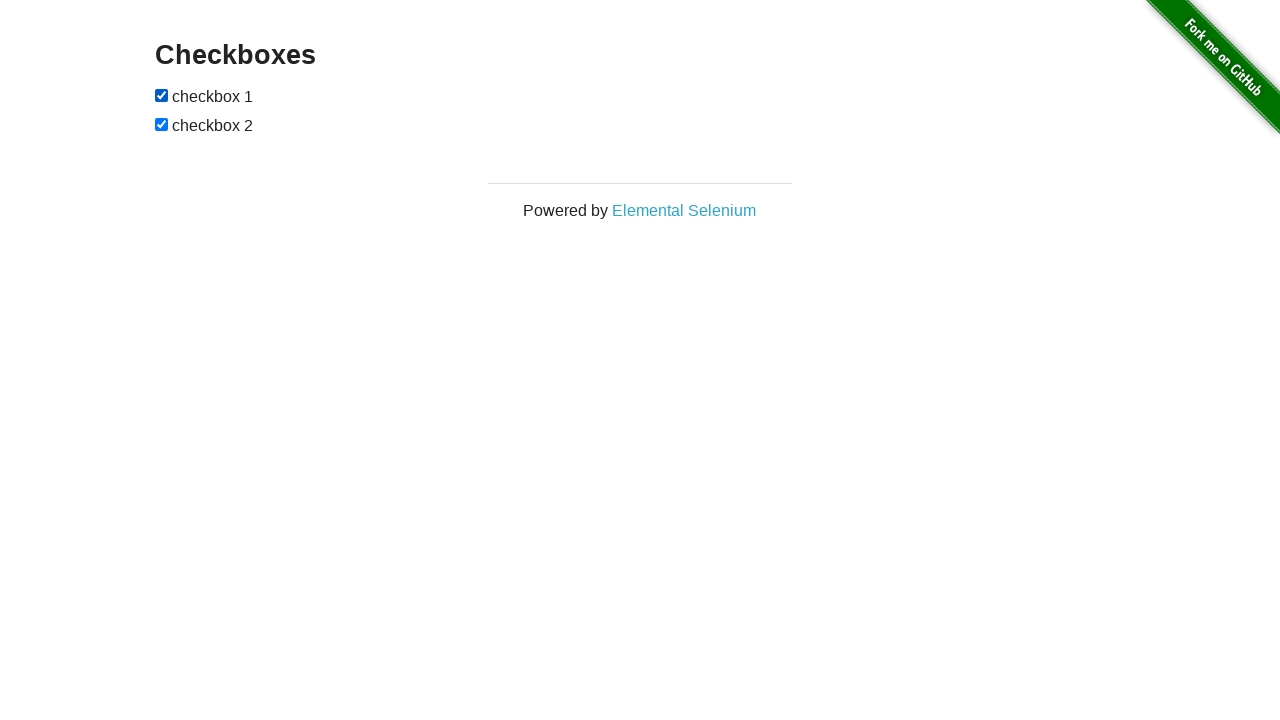

Verified first checkbox is selected
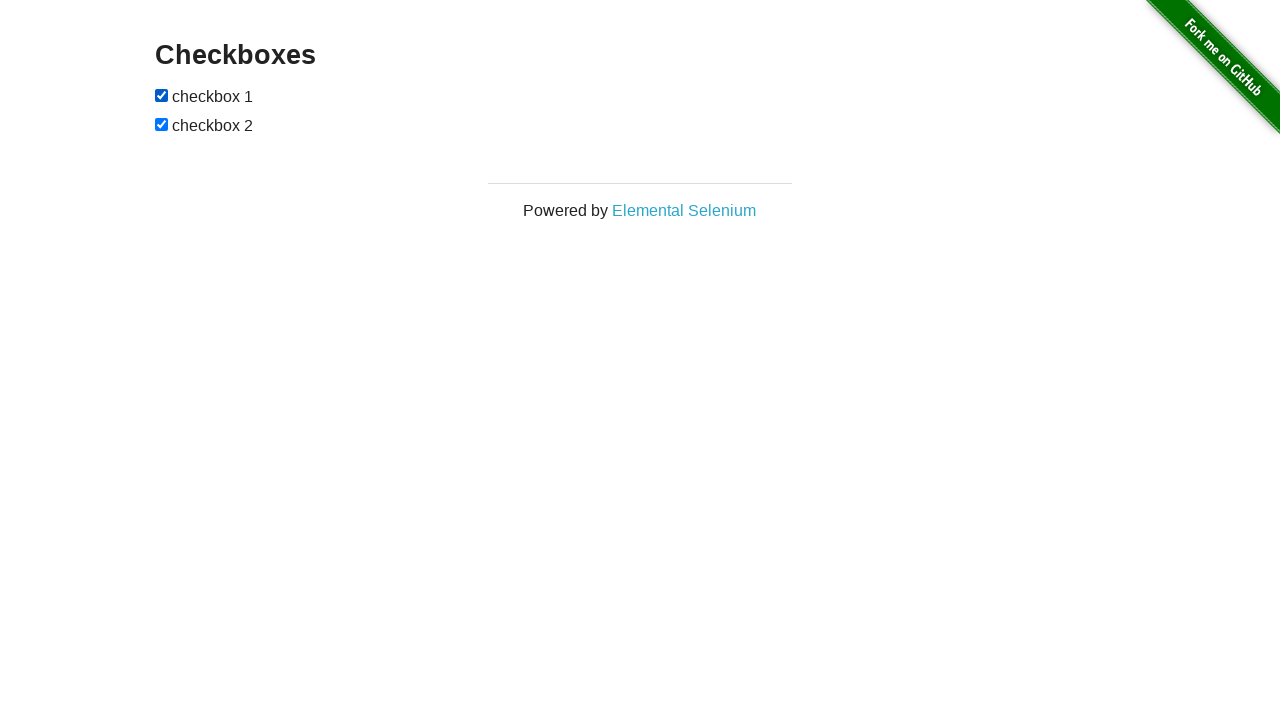

Verified second checkbox is selected
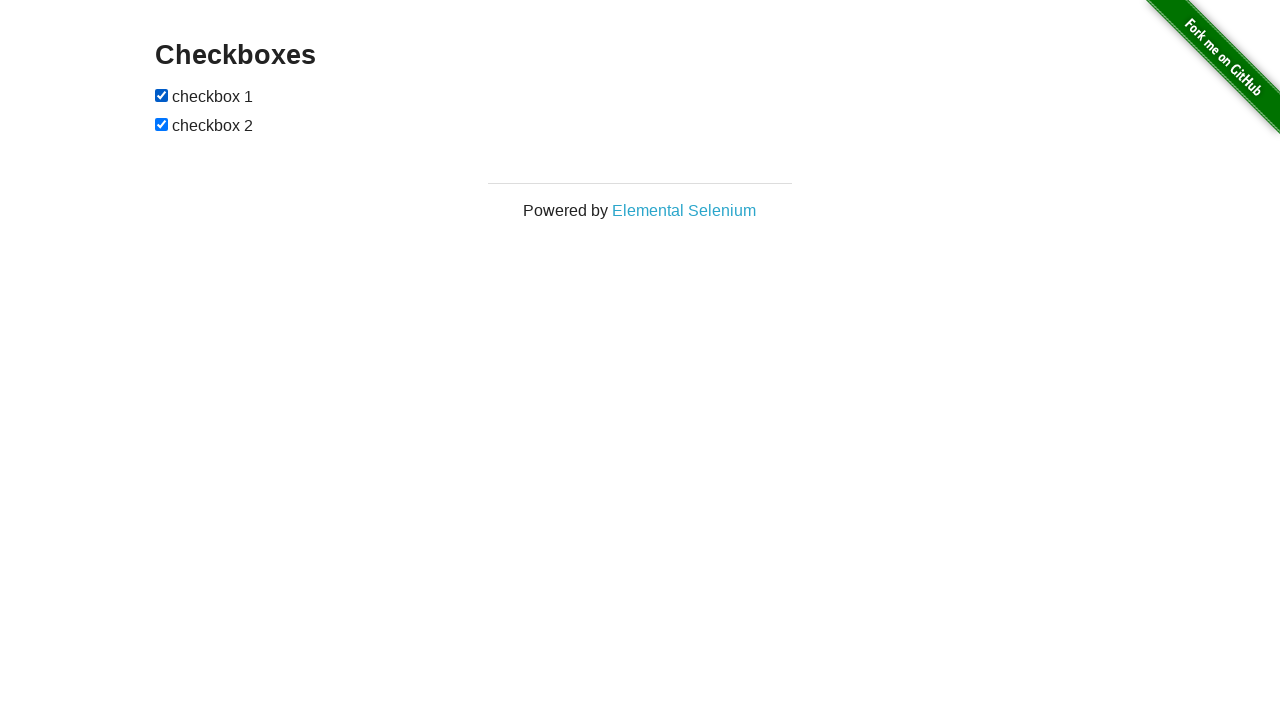

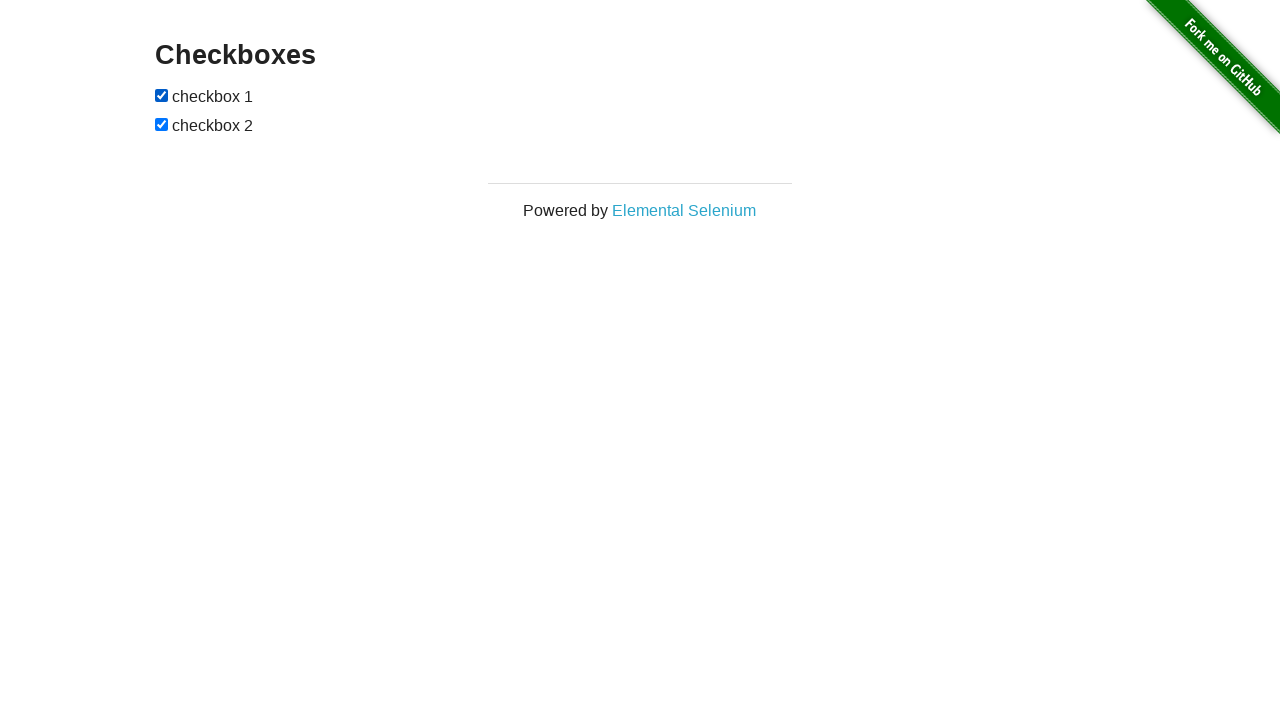